Tests keyboard events functionality by sending keystrokes (typing text and pressing Enter) to a keyboard events demo page and verifying the page responds to the input.

Starting URL: https://training-support.net/webelements/keyboard-events

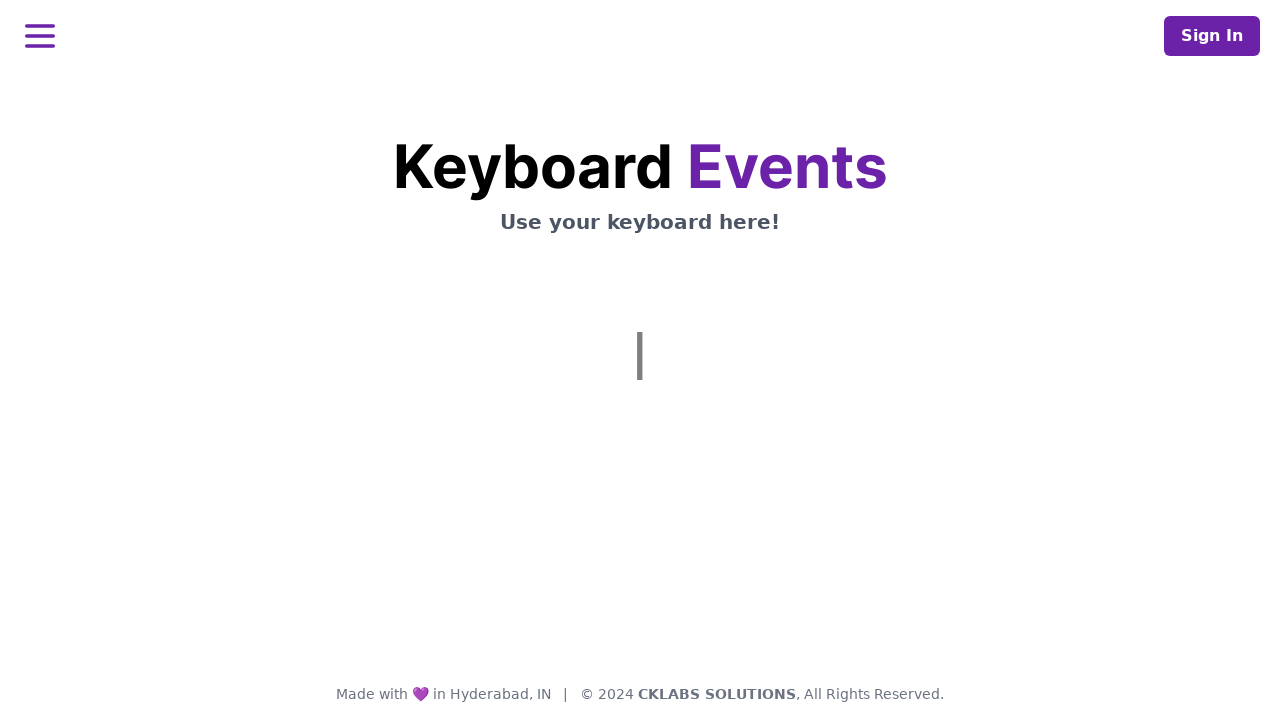

Typed 'This is coming from Selenium' using keyboard
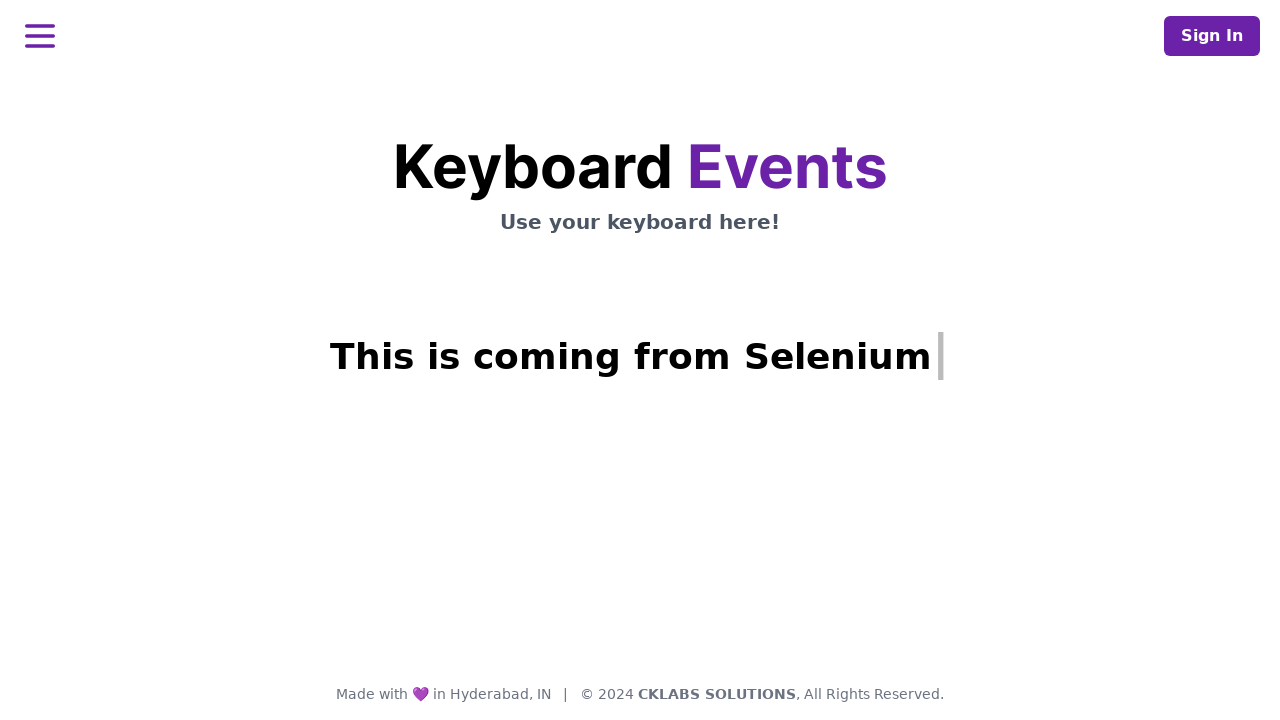

Pressed Enter key
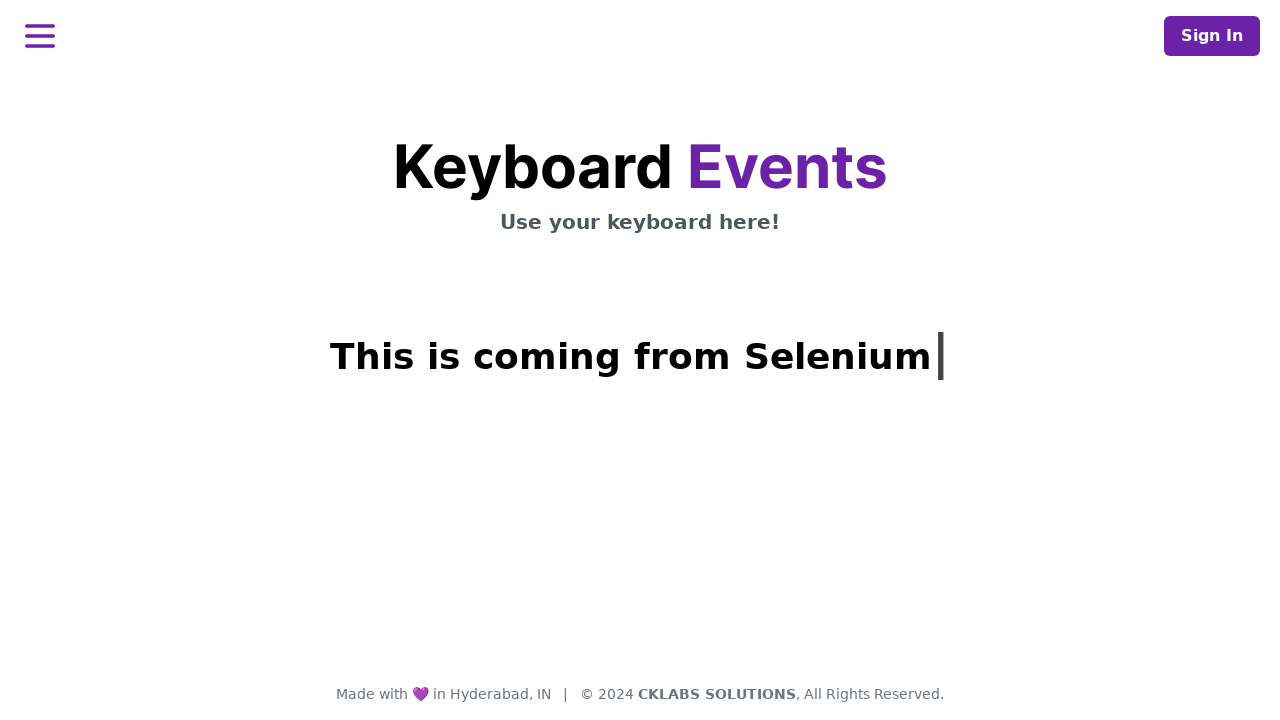

Result message appeared on page
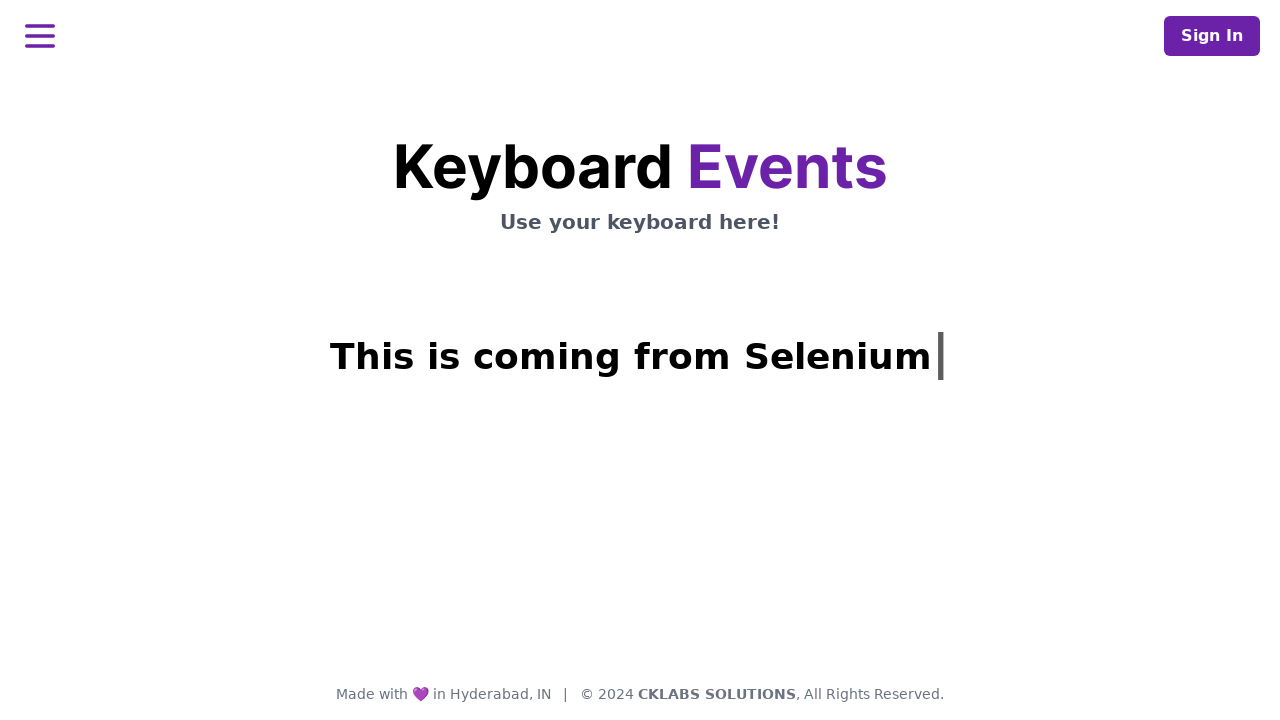

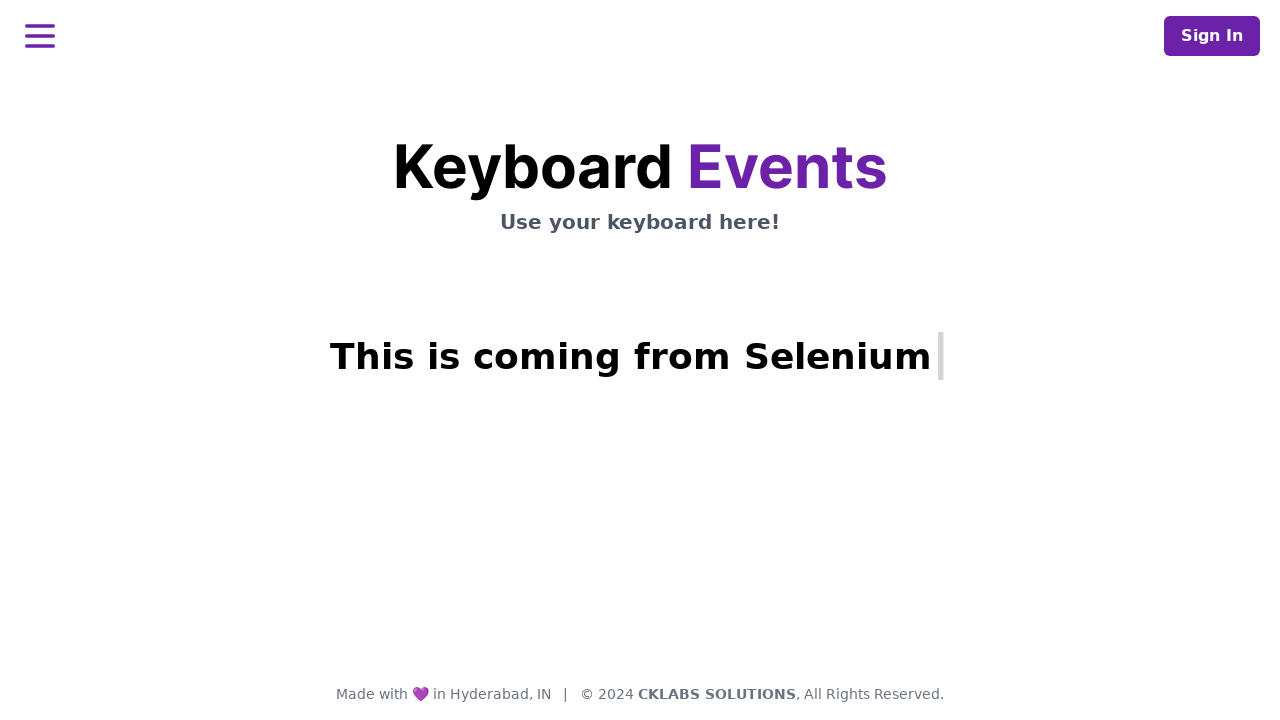